Tests multiple selection dropdown functionality by selecting multiple languages using different selection methods and then deselecting all

Starting URL: https://practice.cydeo.com/dropdown

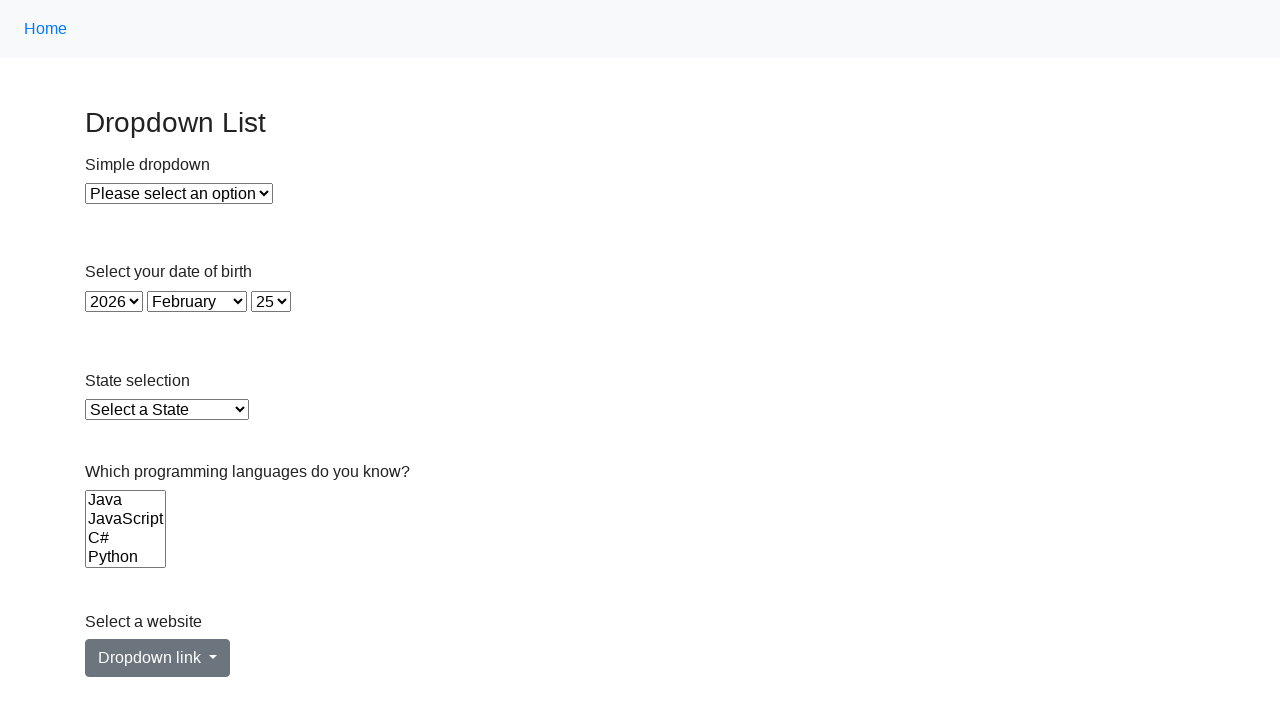

Located multi-select dropdown element for Languages
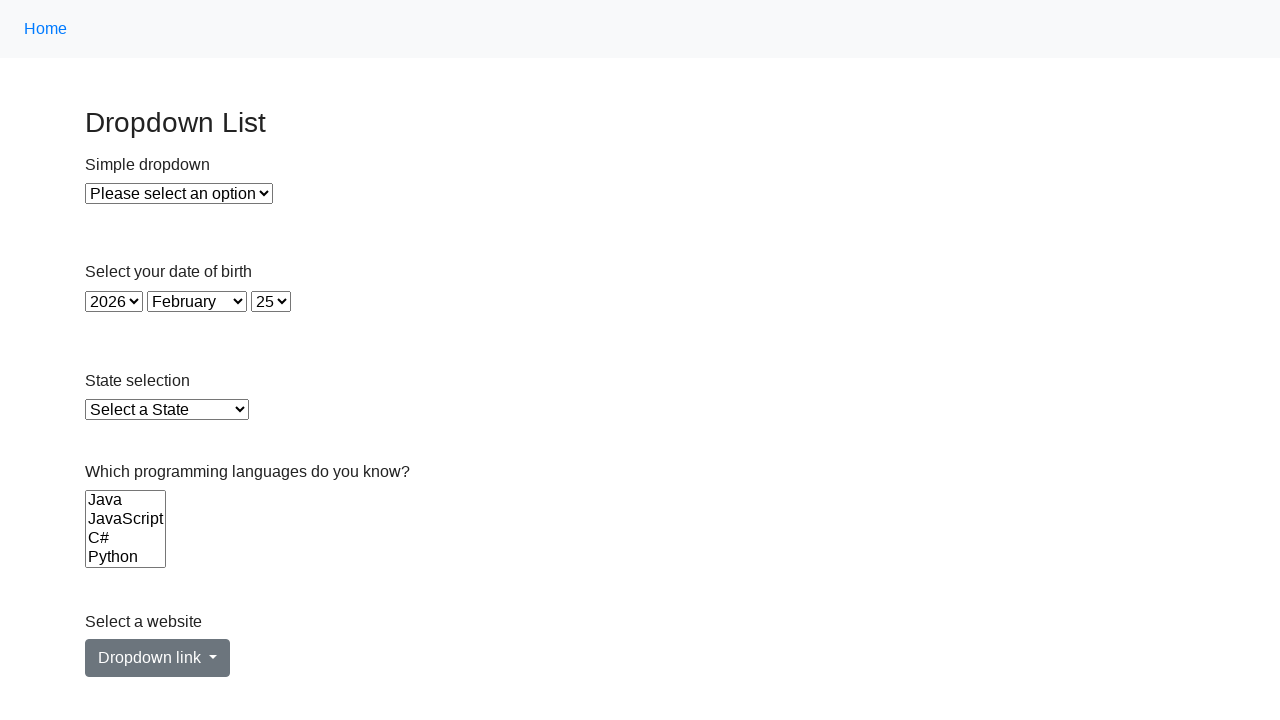

Selected language option by index 2 (3rd item) on select[name='Languages']
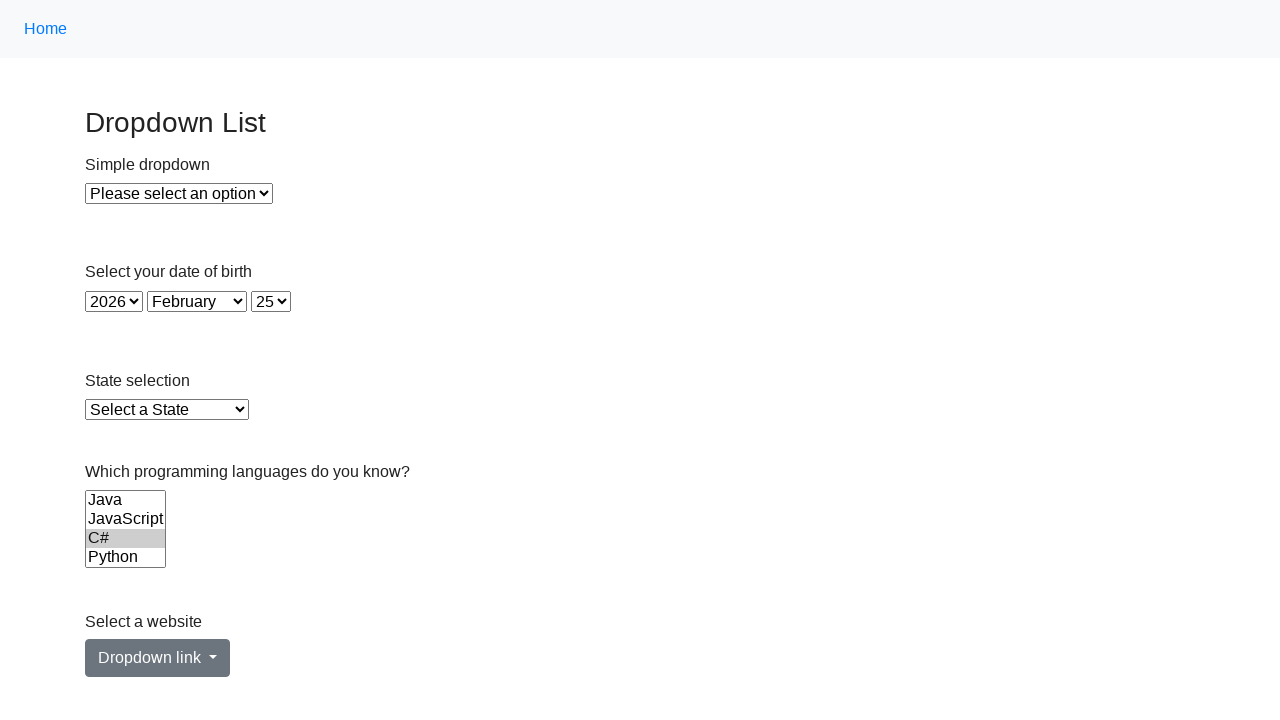

Selected Ruby language by value on select[name='Languages']
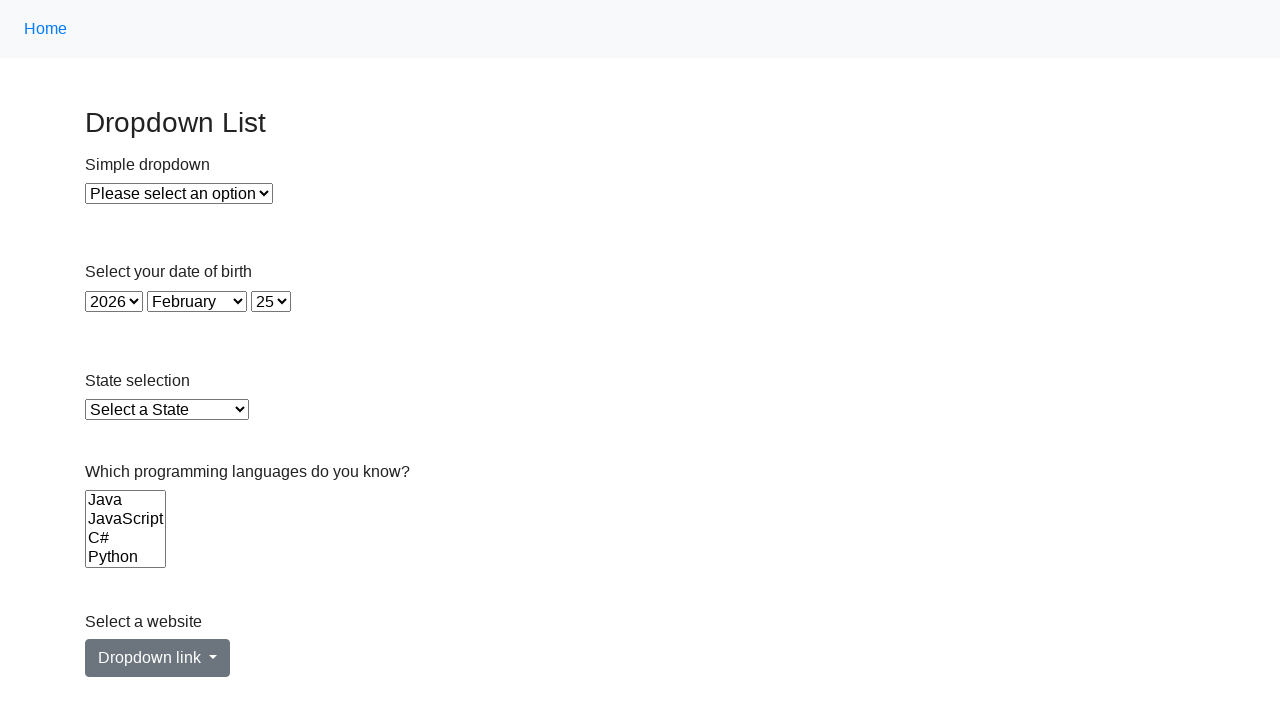

Selected Python language by visible text on select[name='Languages']
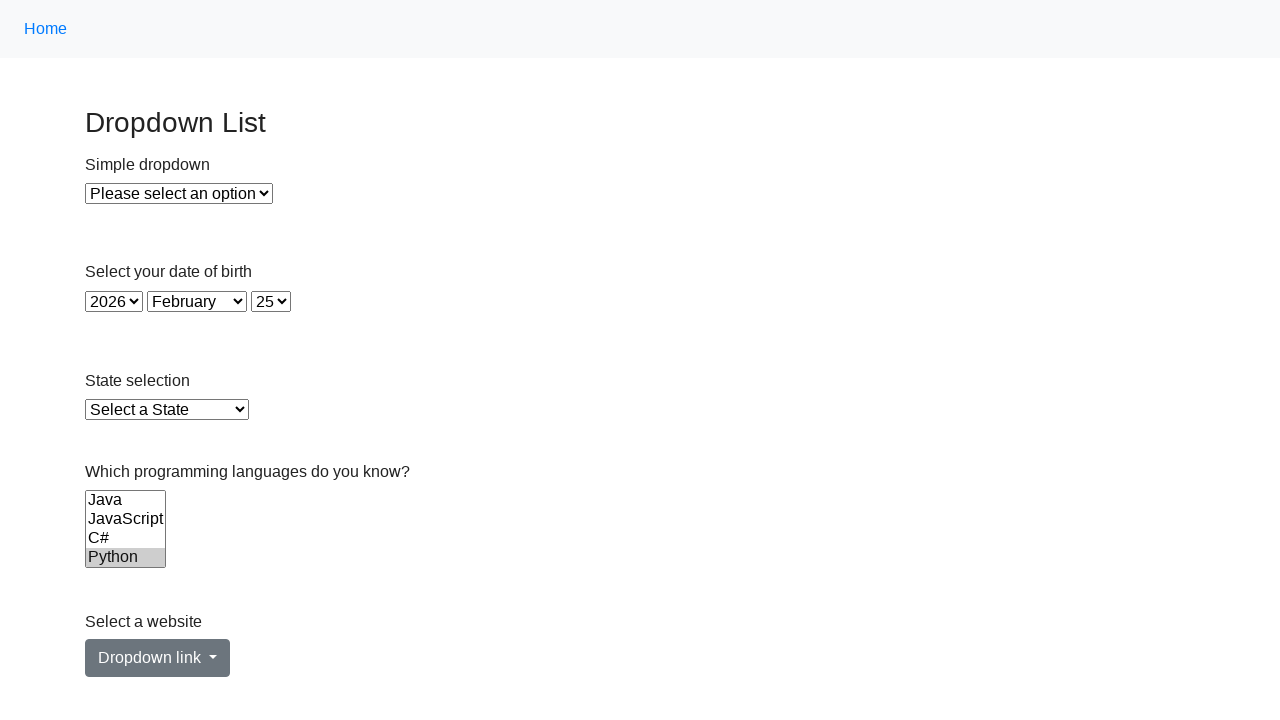

Deselected all language options on select[name='Languages']
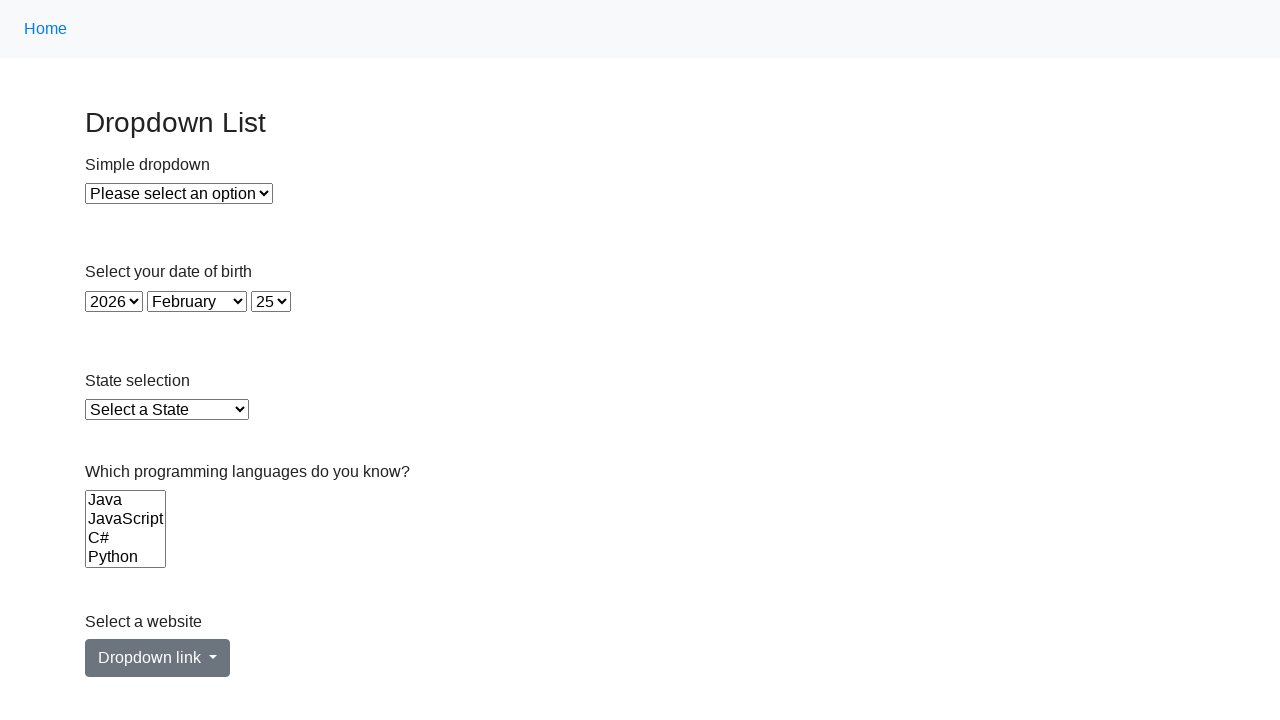

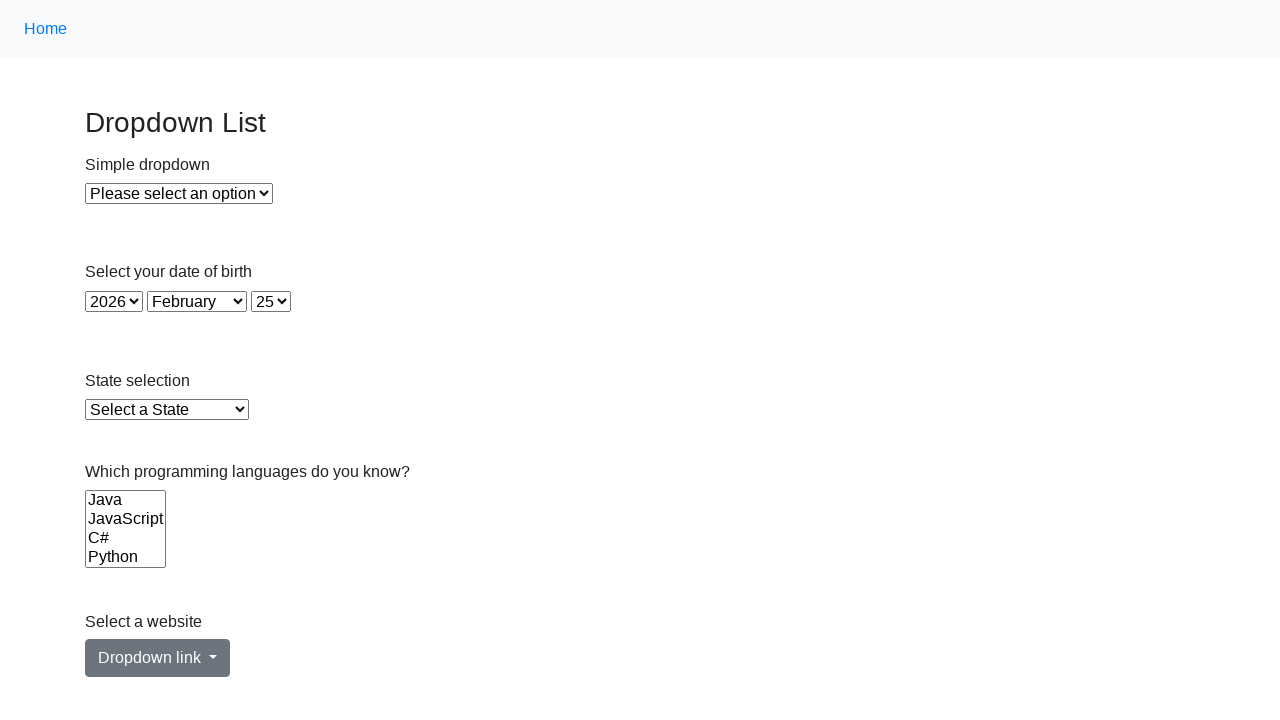